Tests the interface dropdown by selecting 'Both' option and verifying the selection.

Starting URL: https://devexpress.github.io/testcafe/example/

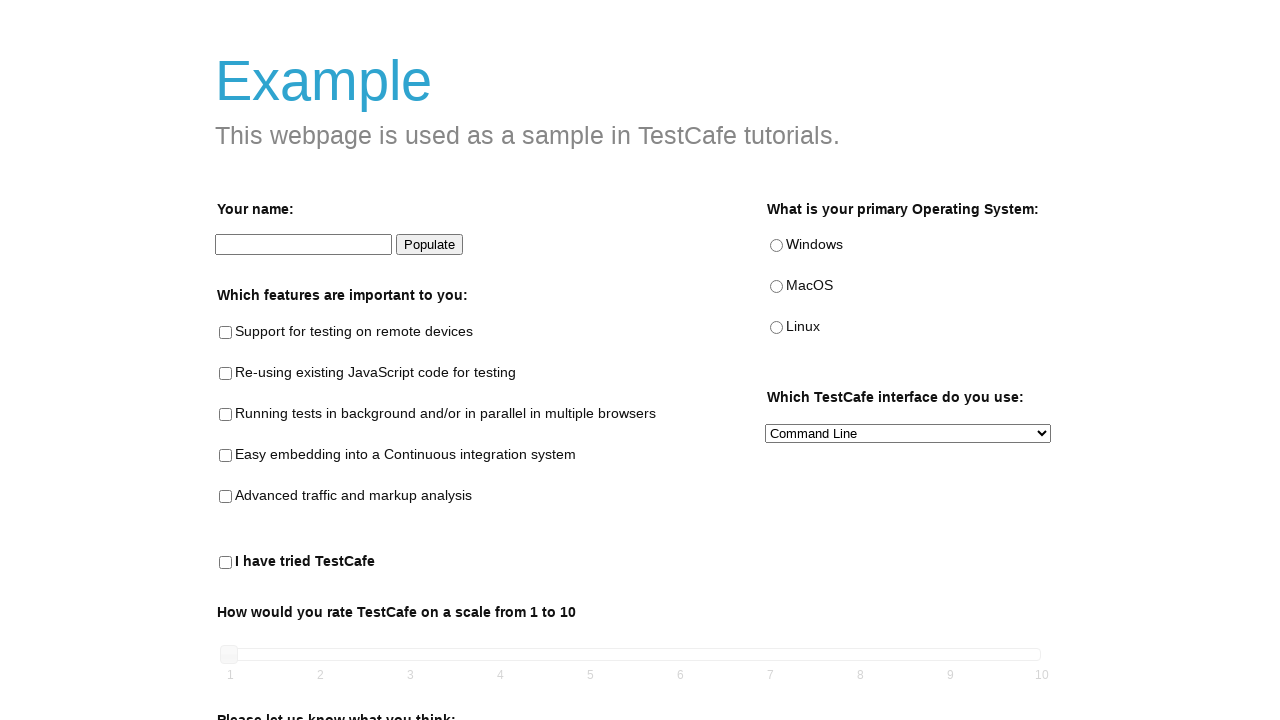

Navigated to TestCafe example page
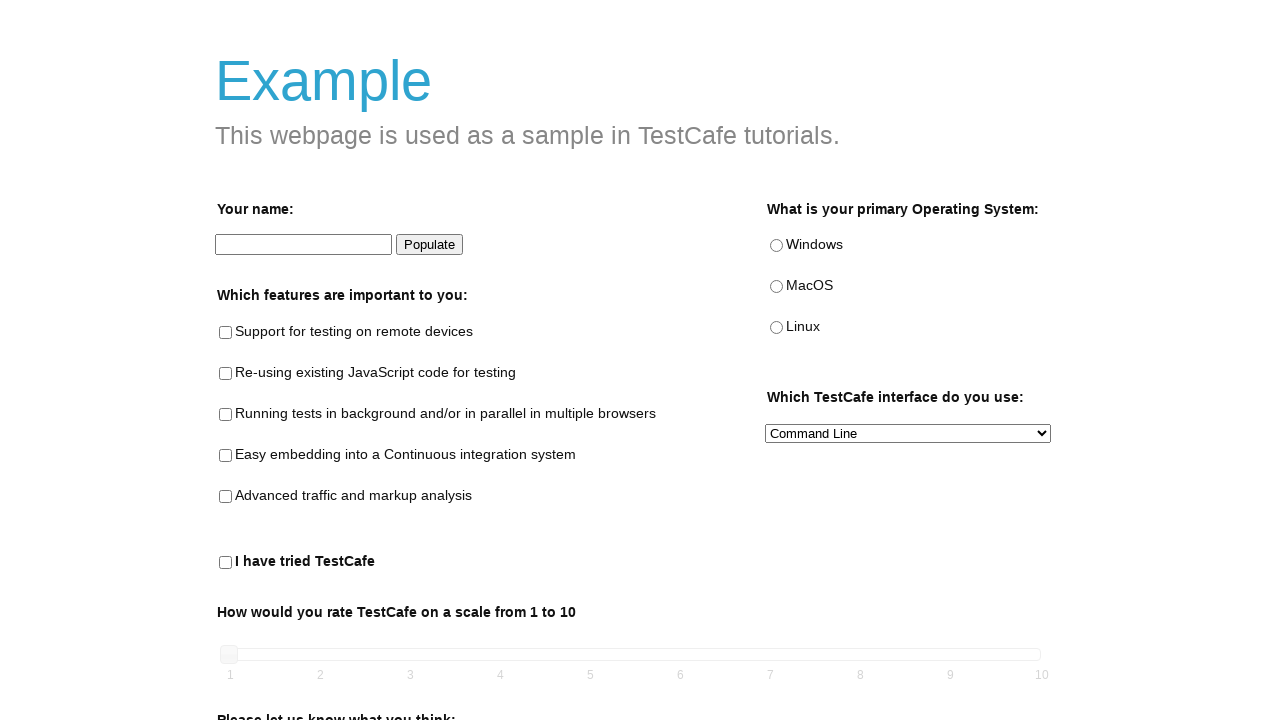

Selected 'Both' option from preferred interface dropdown on #preferred-interface
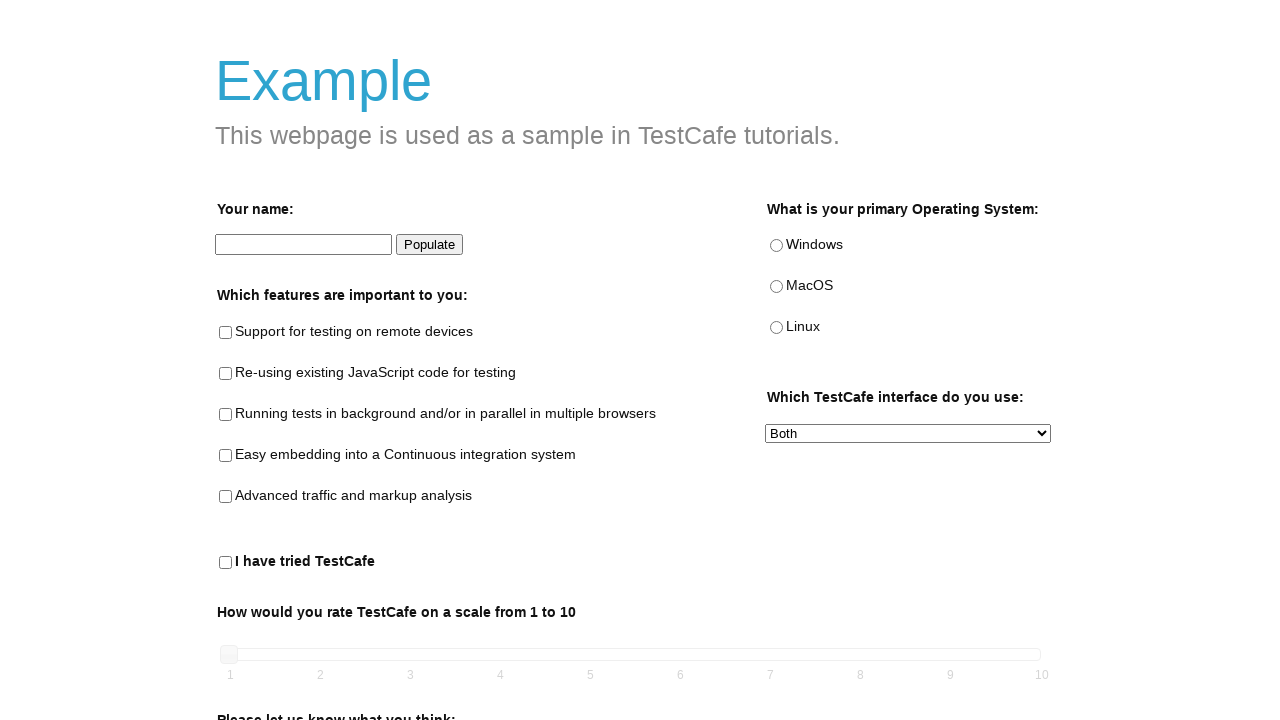

Verified that 'Both' is selected in the interface dropdown
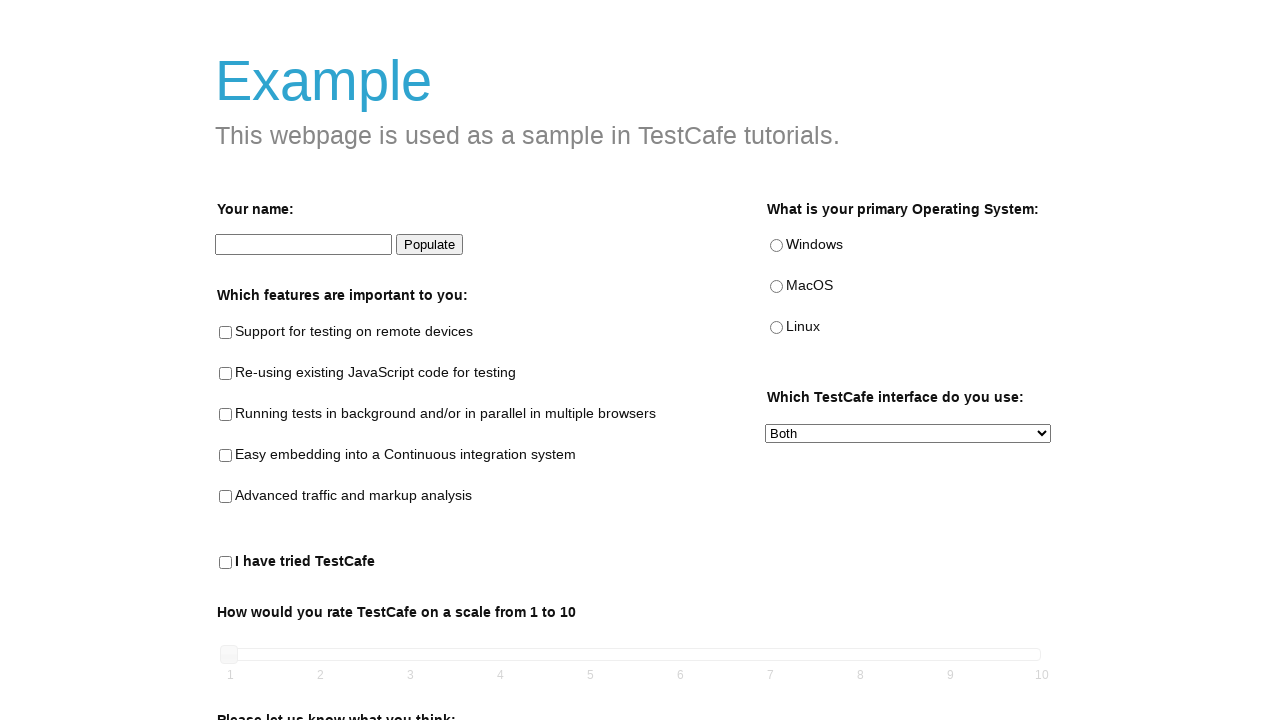

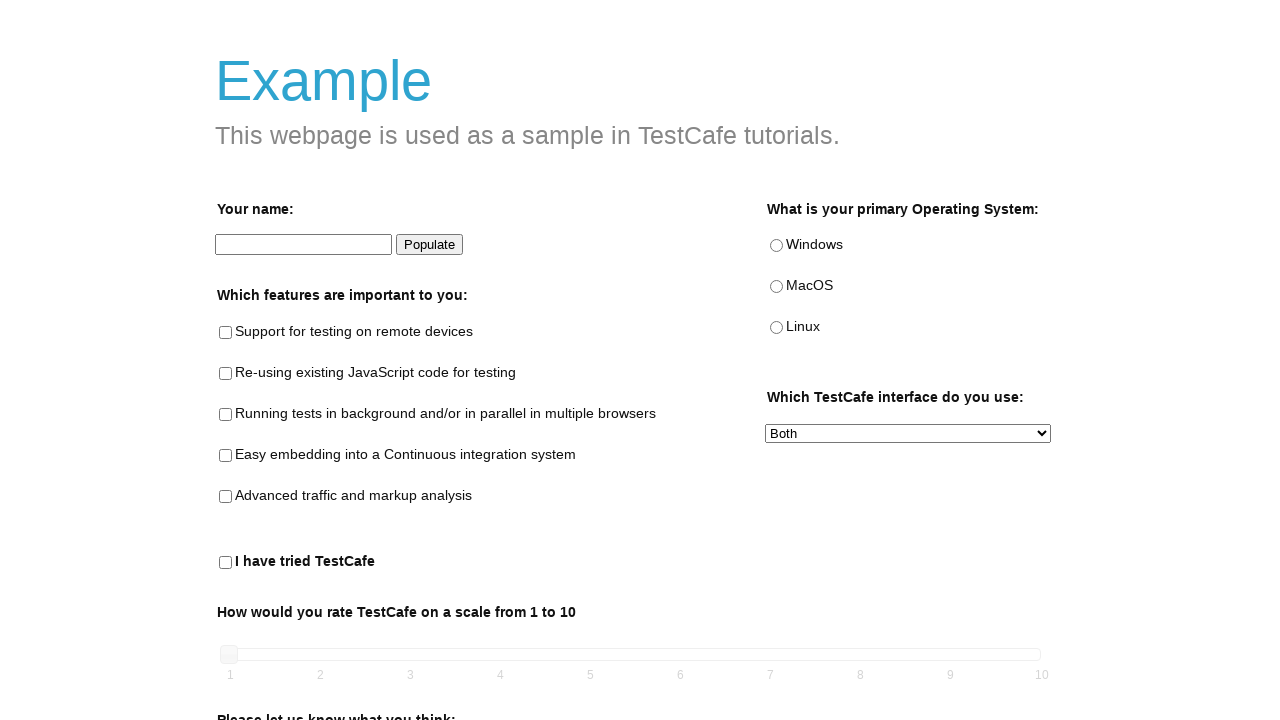